Tests soft assertion behavior by navigating to Rediff.com and verifying the page title. This demonstrates that soft assertions allow test execution to continue even when assertions fail.

Starting URL: https://rediff.com

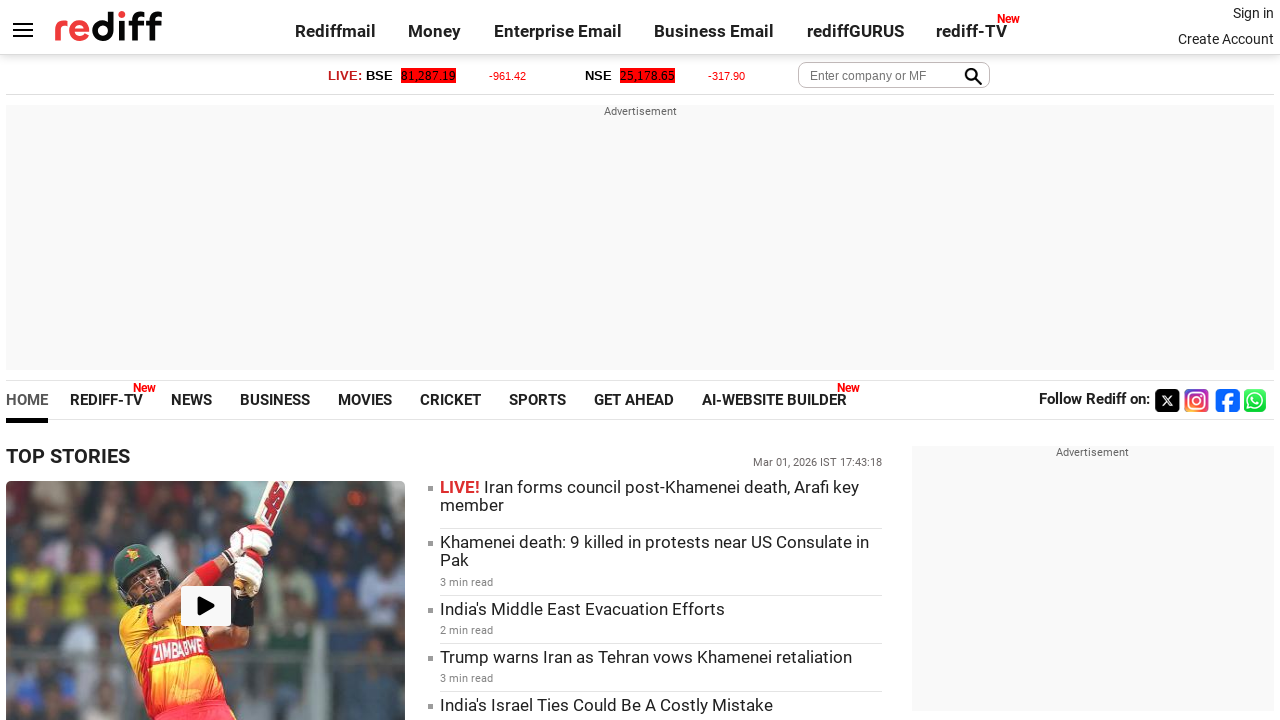

Waited for page to load with domcontentloaded state
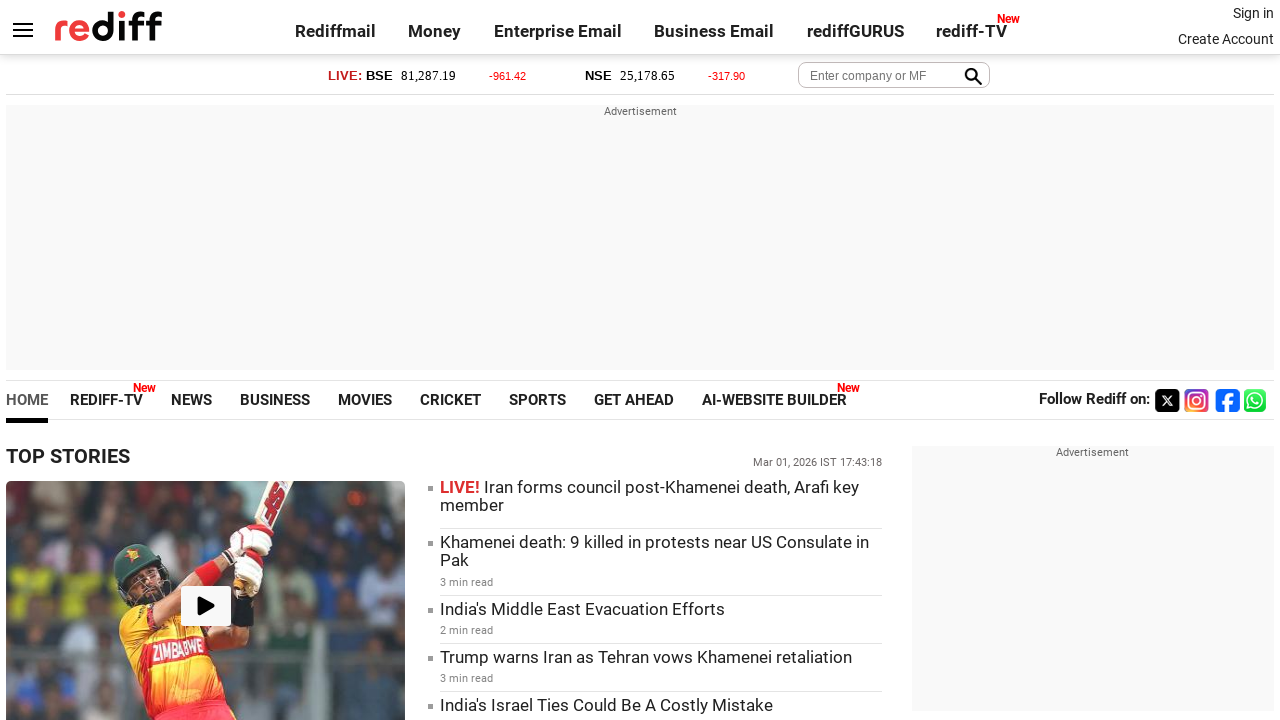

Retrieved page title: 'Rediff.com: News | Rediffmail | Stock Quotes | Rediff Gurus'
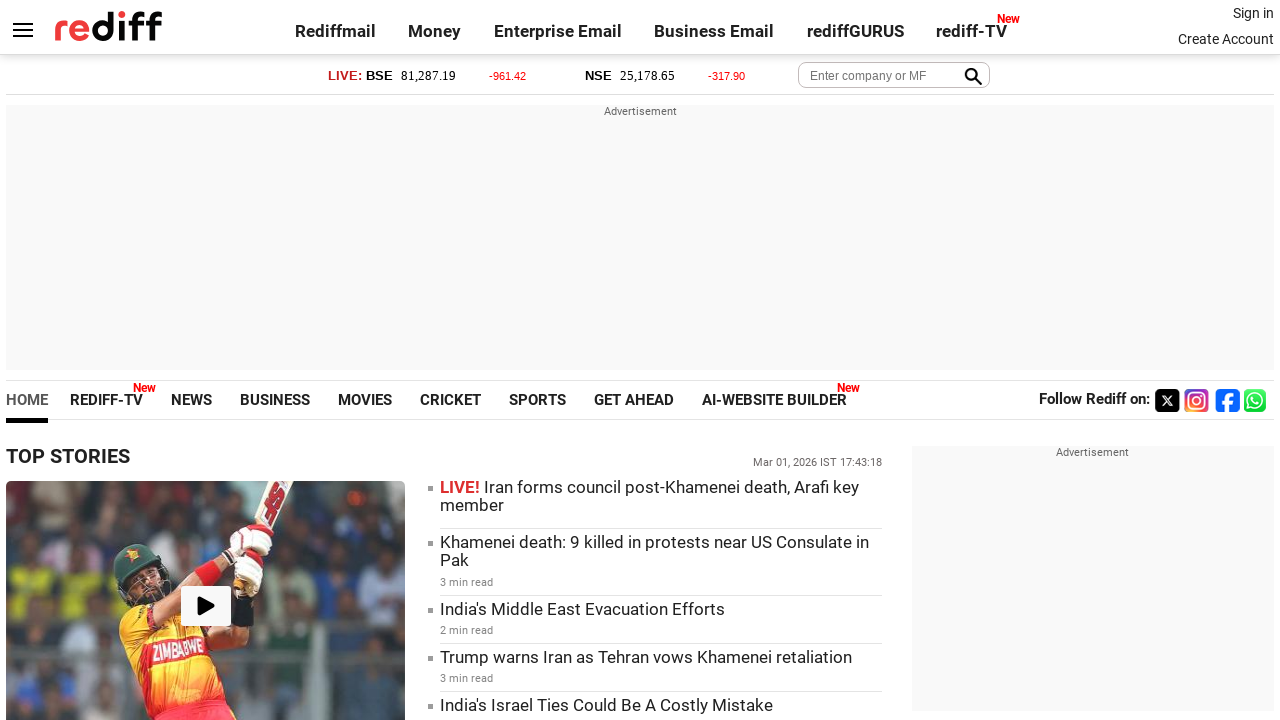

Verified page body element is present
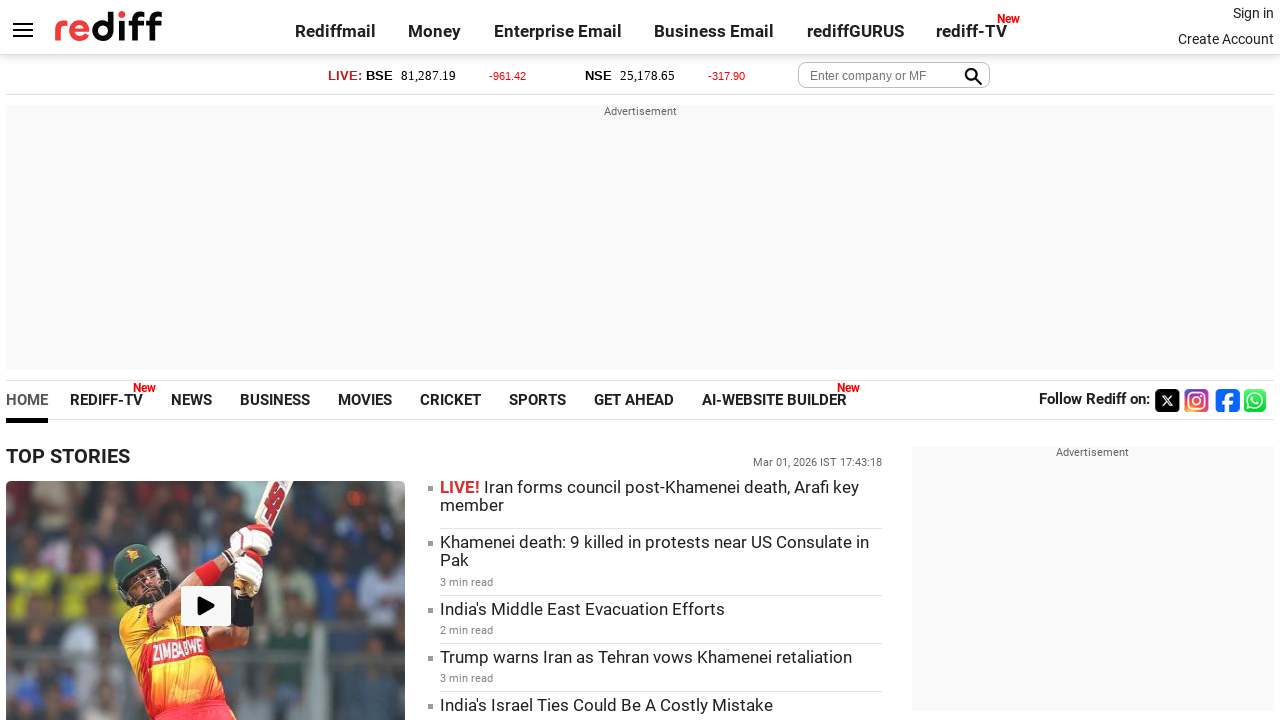

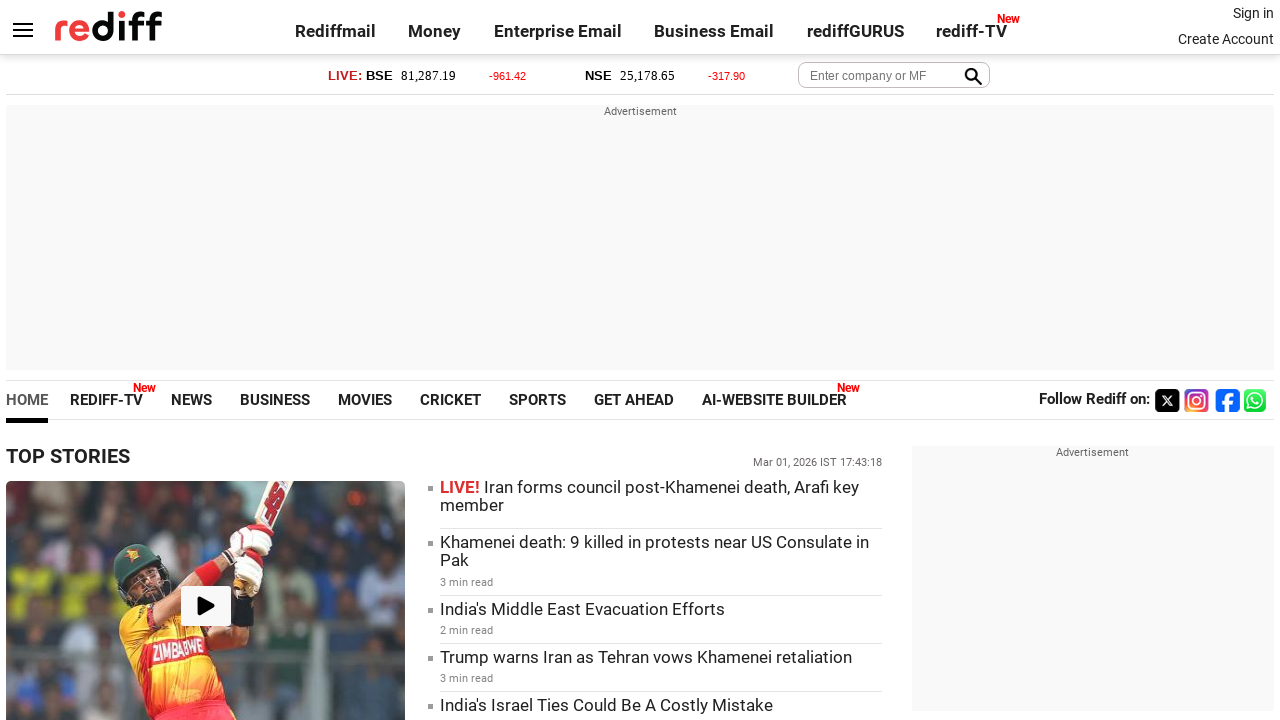